Tests keyboard and mouse input functionality by clicking on a name input field, typing a name, and then clicking a button

Starting URL: https://formy-project.herokuapp.com/keypress

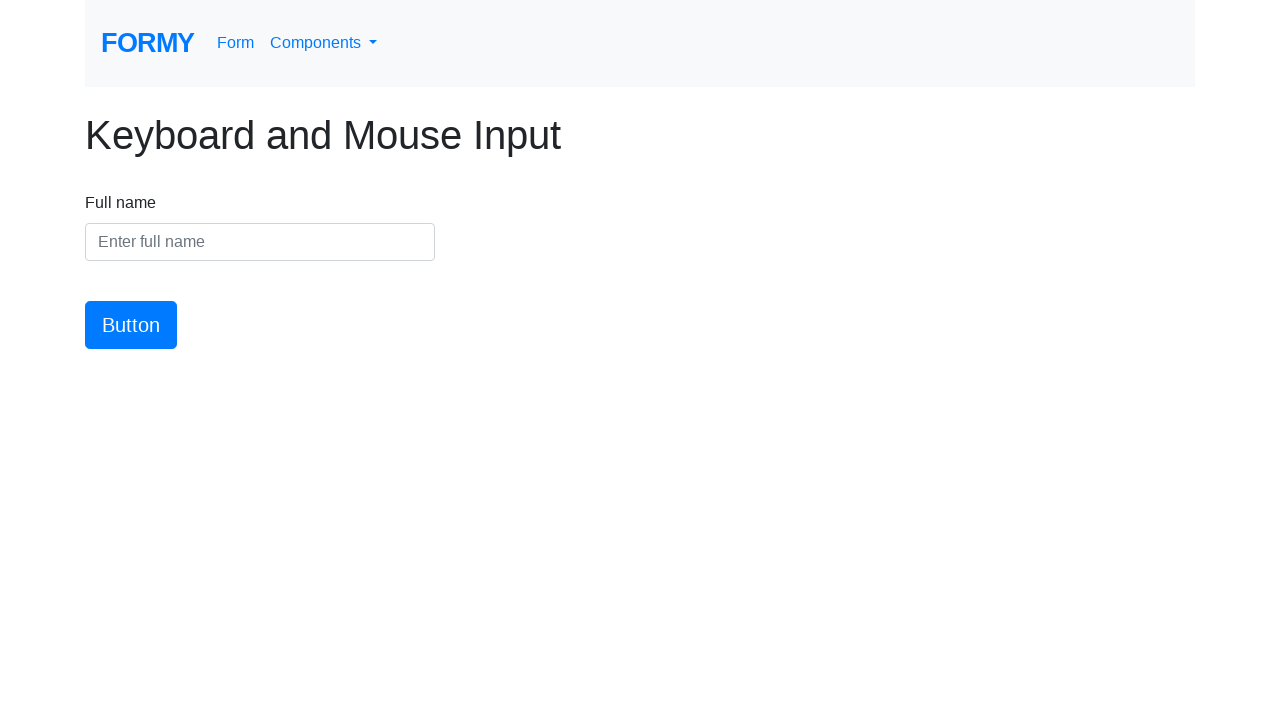

Clicked on the name input field at (260, 242) on #name
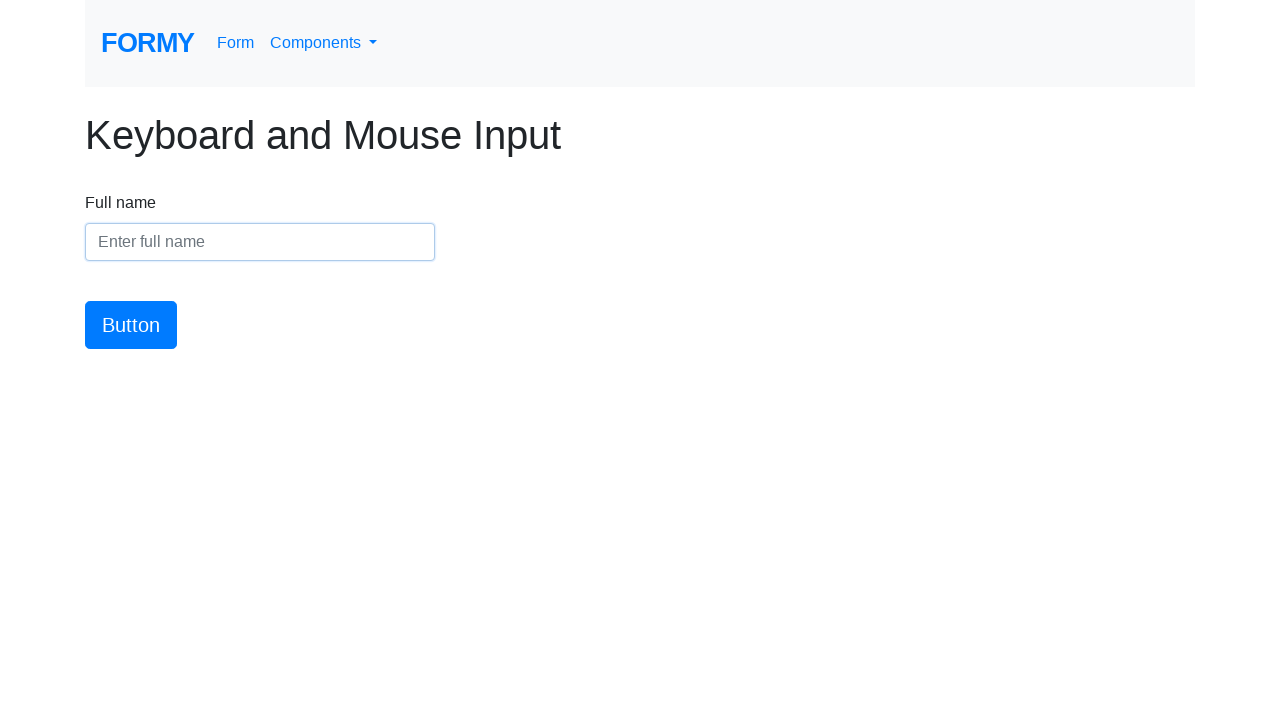

Typed 'Salman' into the name input field on #name
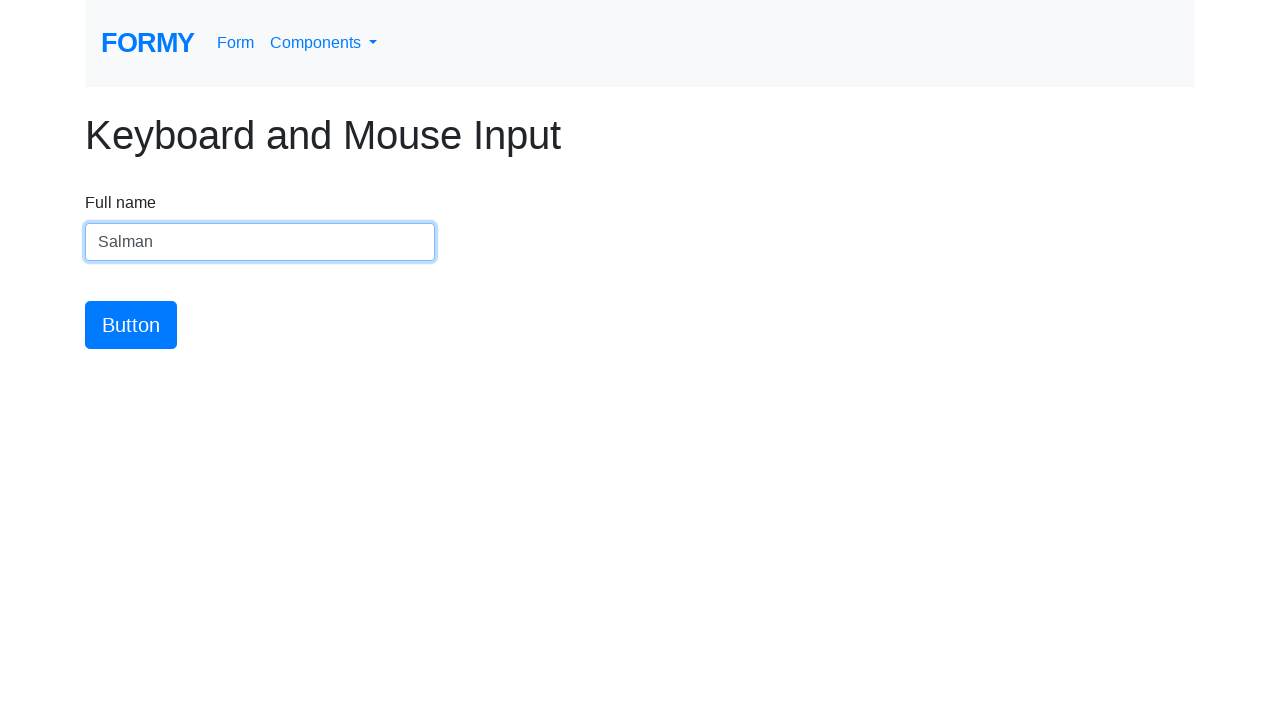

Clicked the button to submit the form at (131, 325) on #button
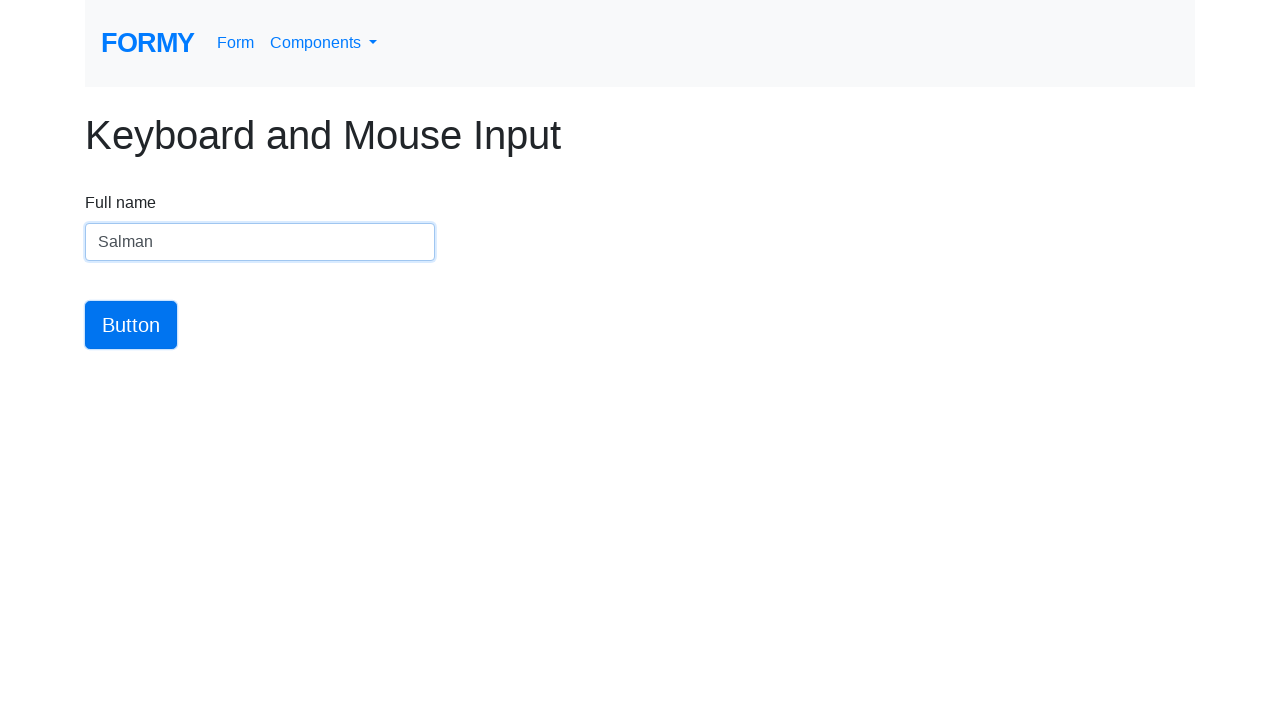

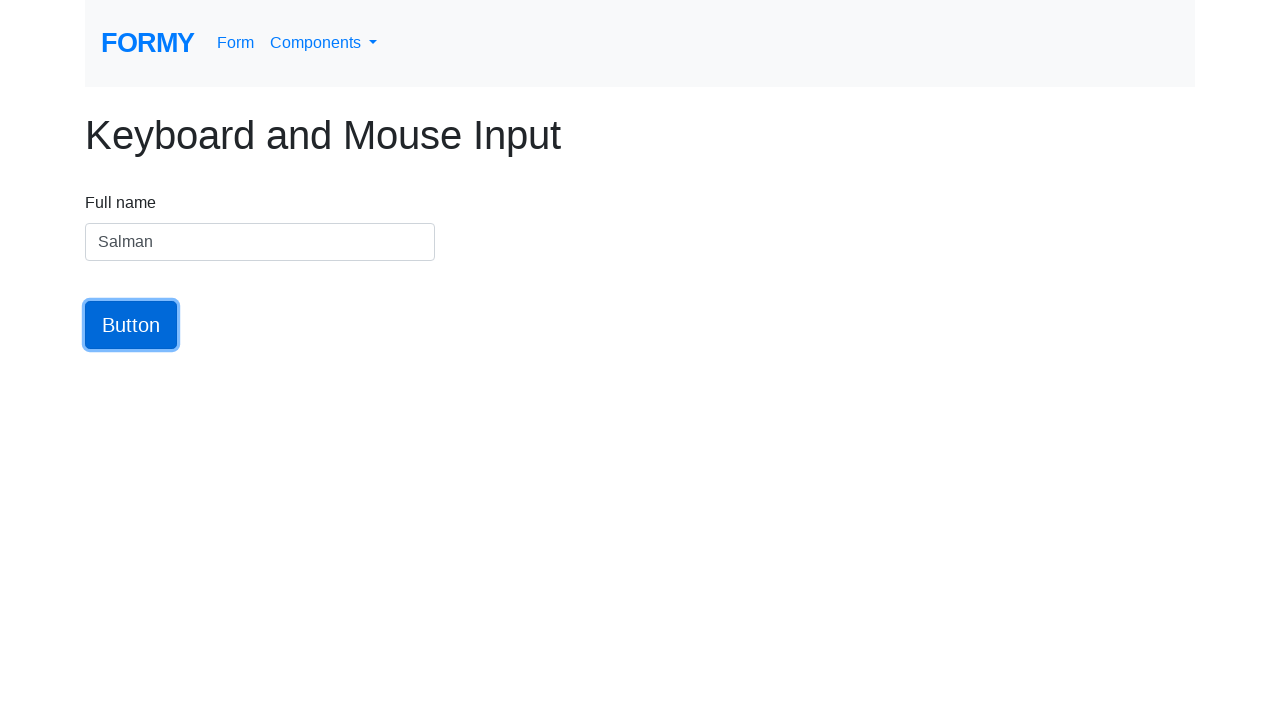